Performs a mouse hover action on a menu element to test hover interactions

Starting URL: https://artoftesting.com/mouse-hover-in-selenium-webdriver-java#

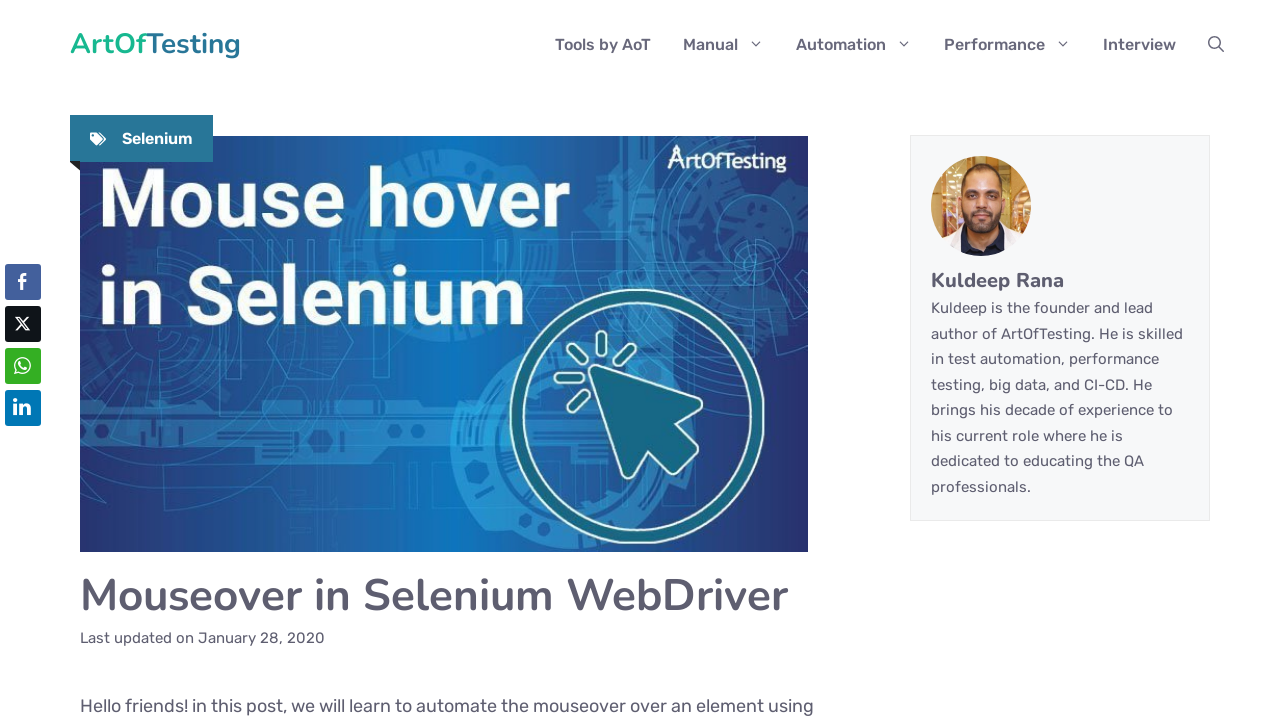

Located menu element with xpath //*[@id="menu-item-98"]/a
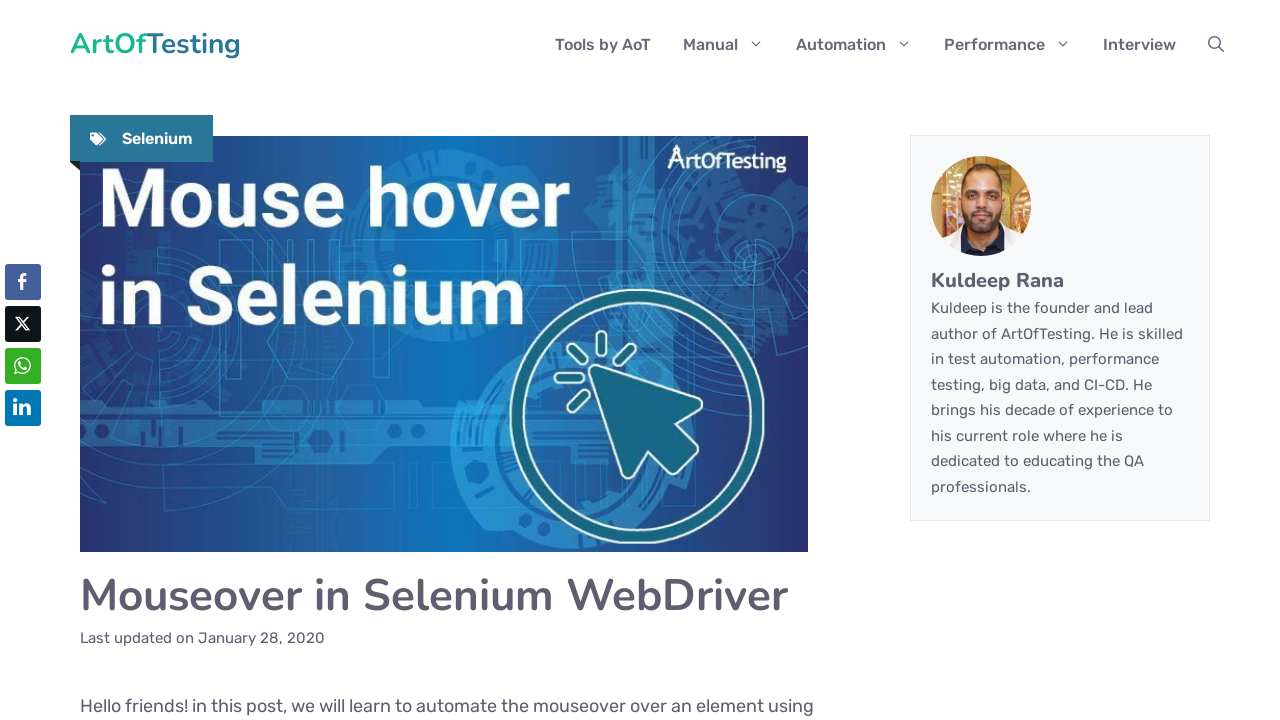

Performed mouse hover action on menu element at (854, 45) on xpath=//*[@id="menu-item-98"]/a
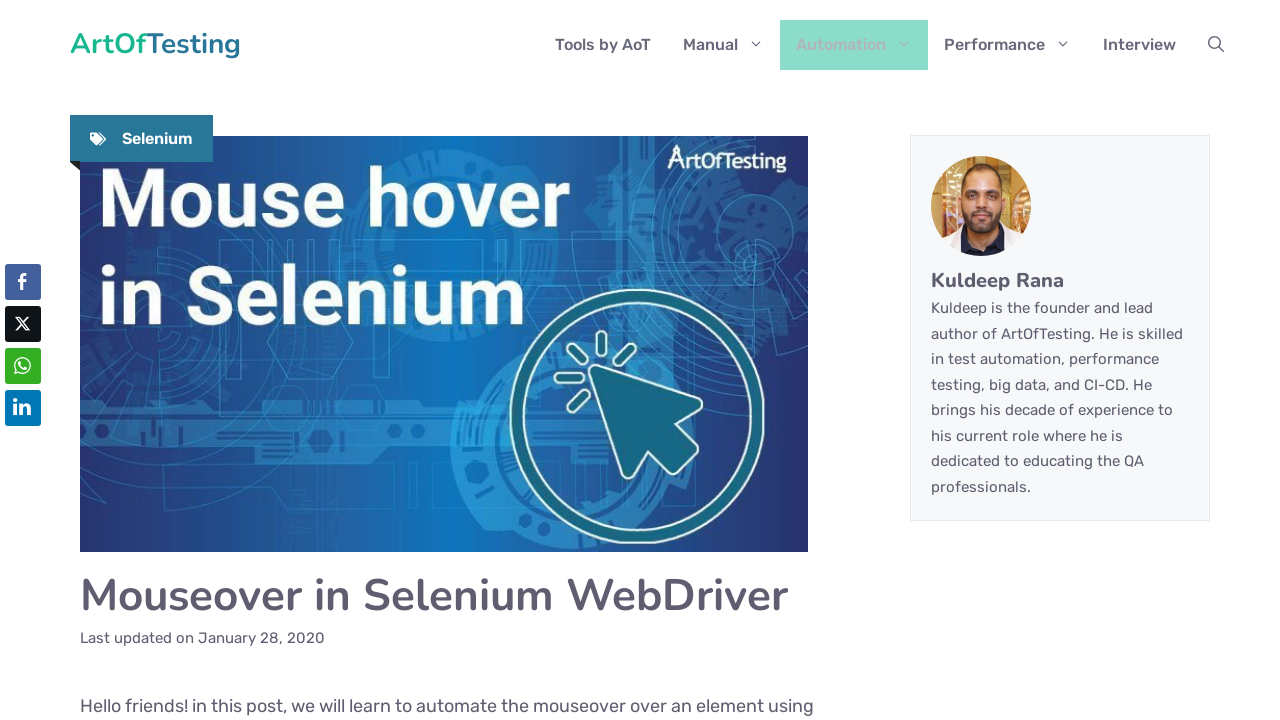

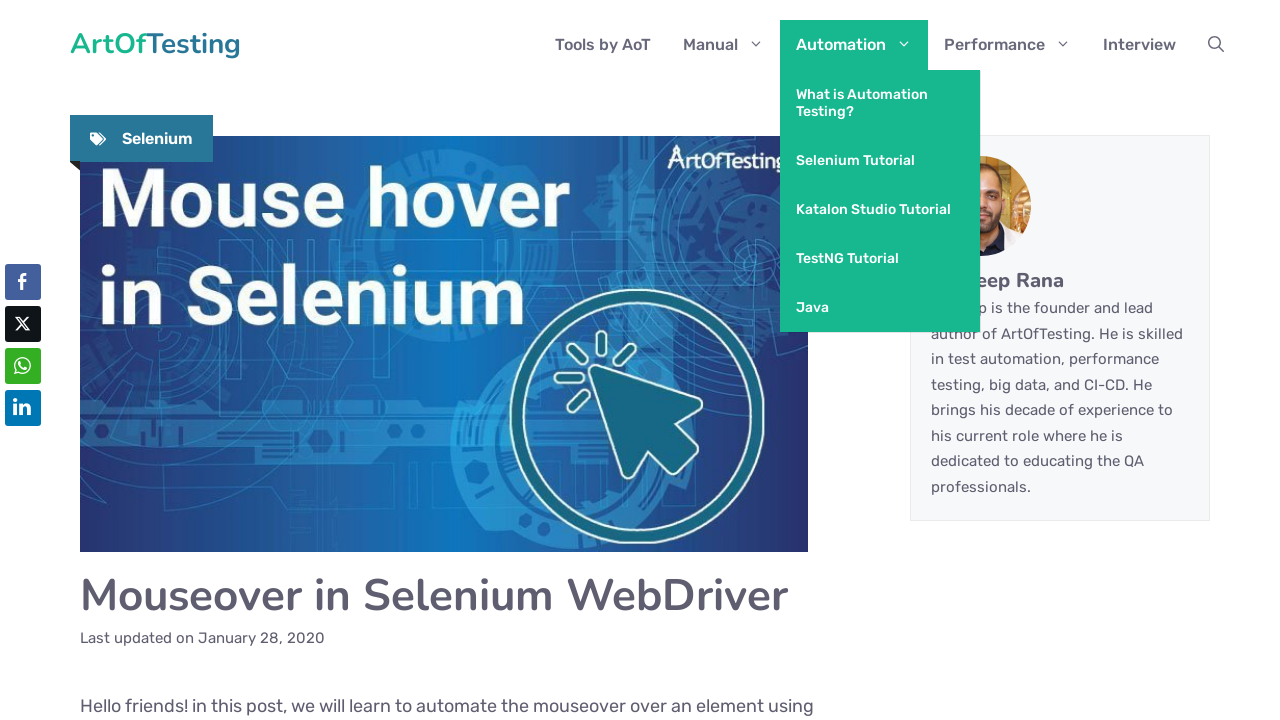